Tests that the Due column in table 1 can be sorted in descending order by clicking the column header twice and verifying the values are in descending numeric order

Starting URL: http://the-internet.herokuapp.com/tables

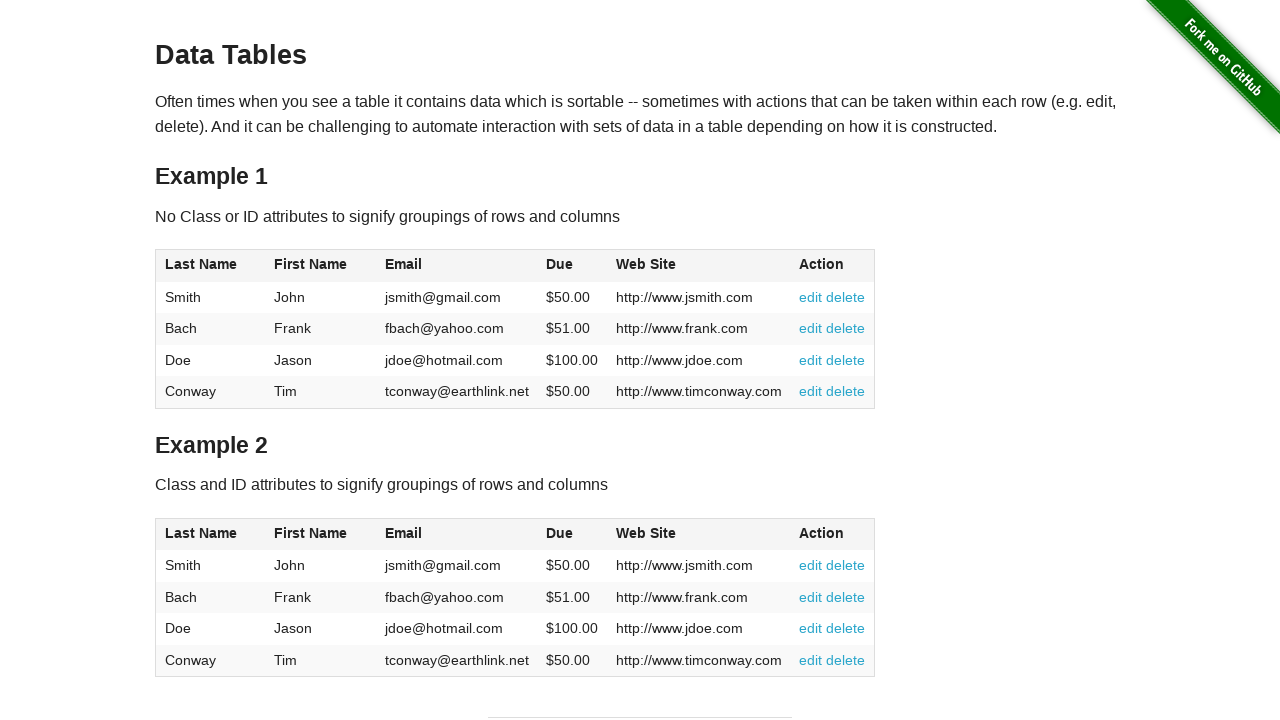

Clicked Due column header (4th column) first time for ascending sort at (572, 266) on #table1 thead tr th:nth-child(4)
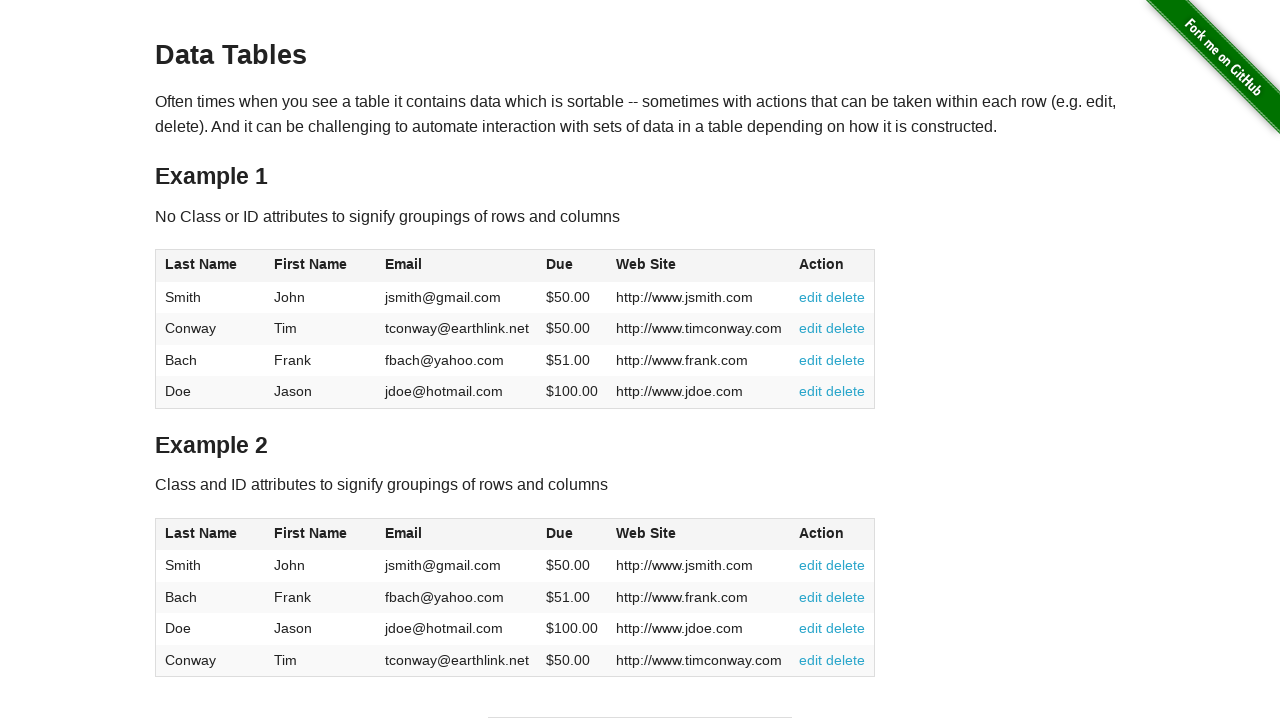

Clicked Due column header second time for descending sort at (572, 266) on #table1 thead tr th:nth-child(4)
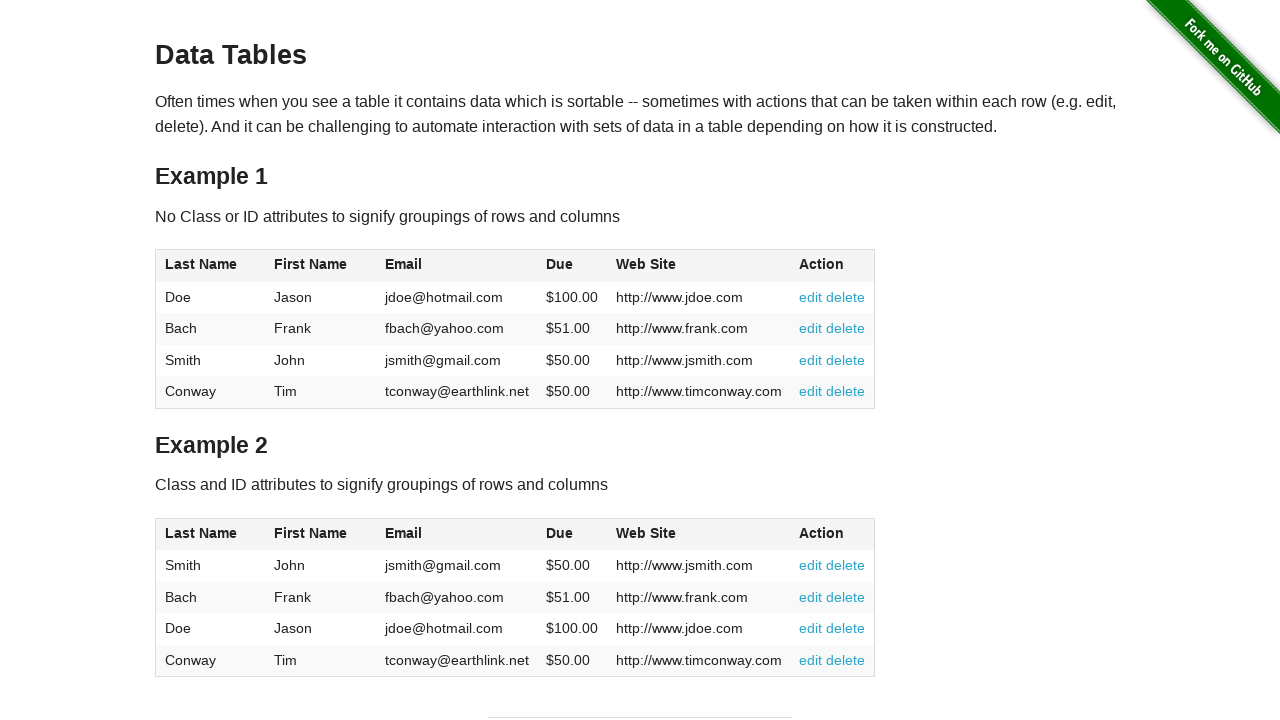

Waited for Due column data to load in table body
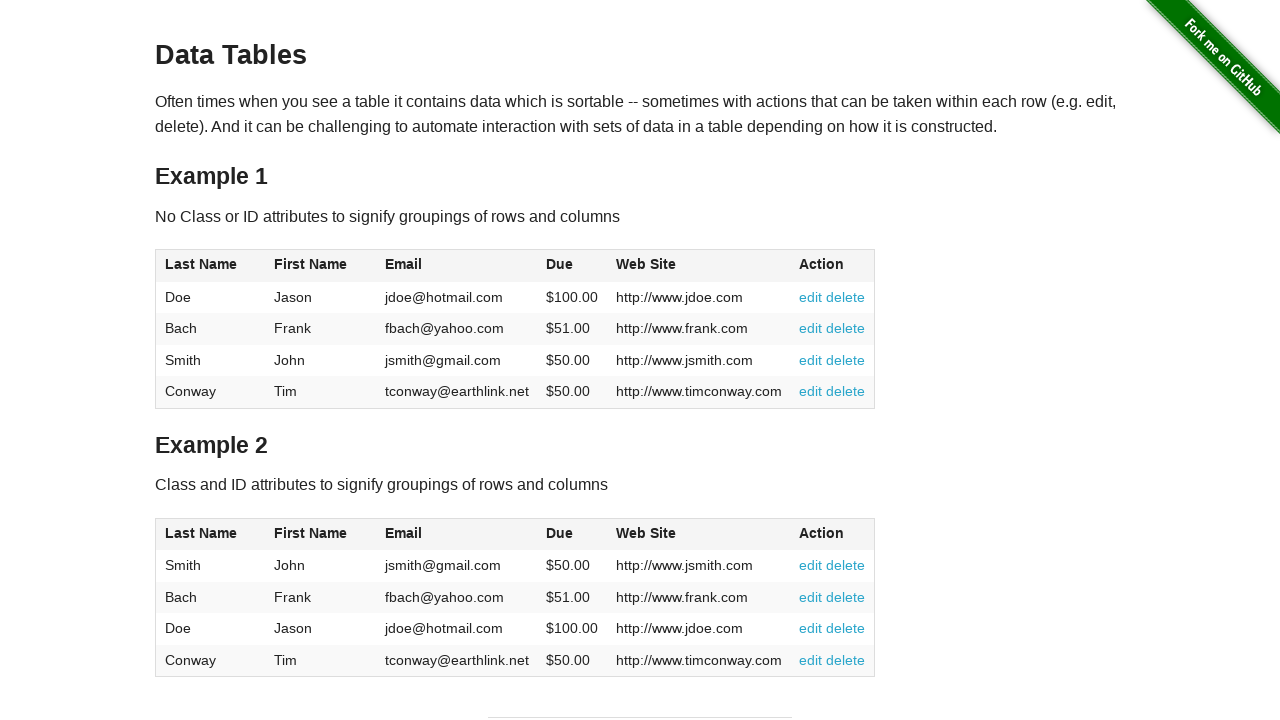

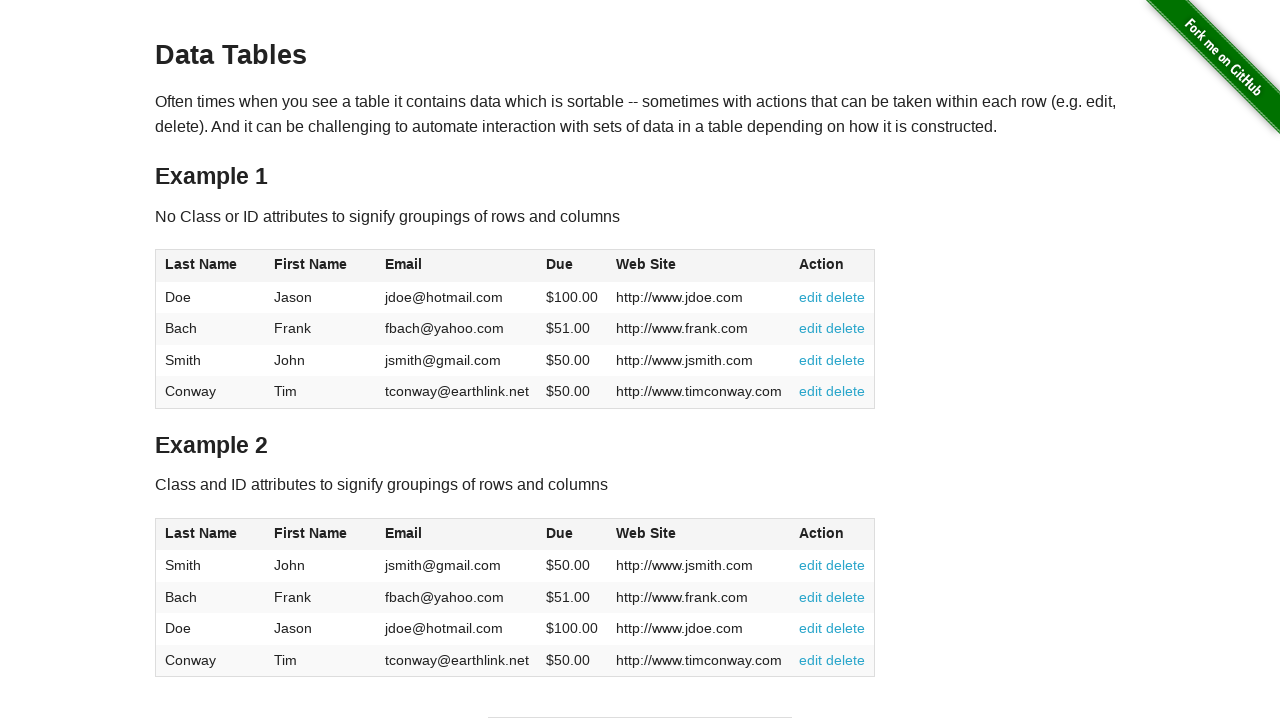